Tests the "About Us" navigation button by clicking it and verifying the About Us page loads with the expected title.

Starting URL: https://parabank.parasoft.com/parabank/index.htm

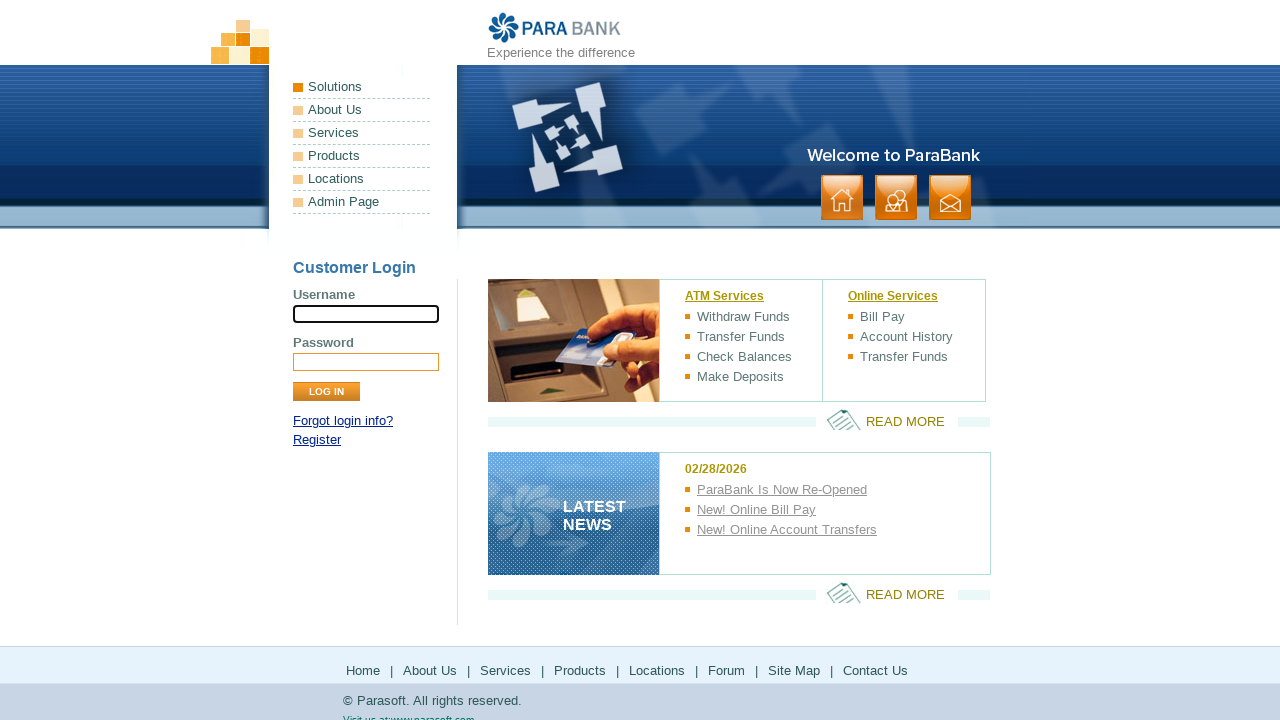

About Us button became visible in header
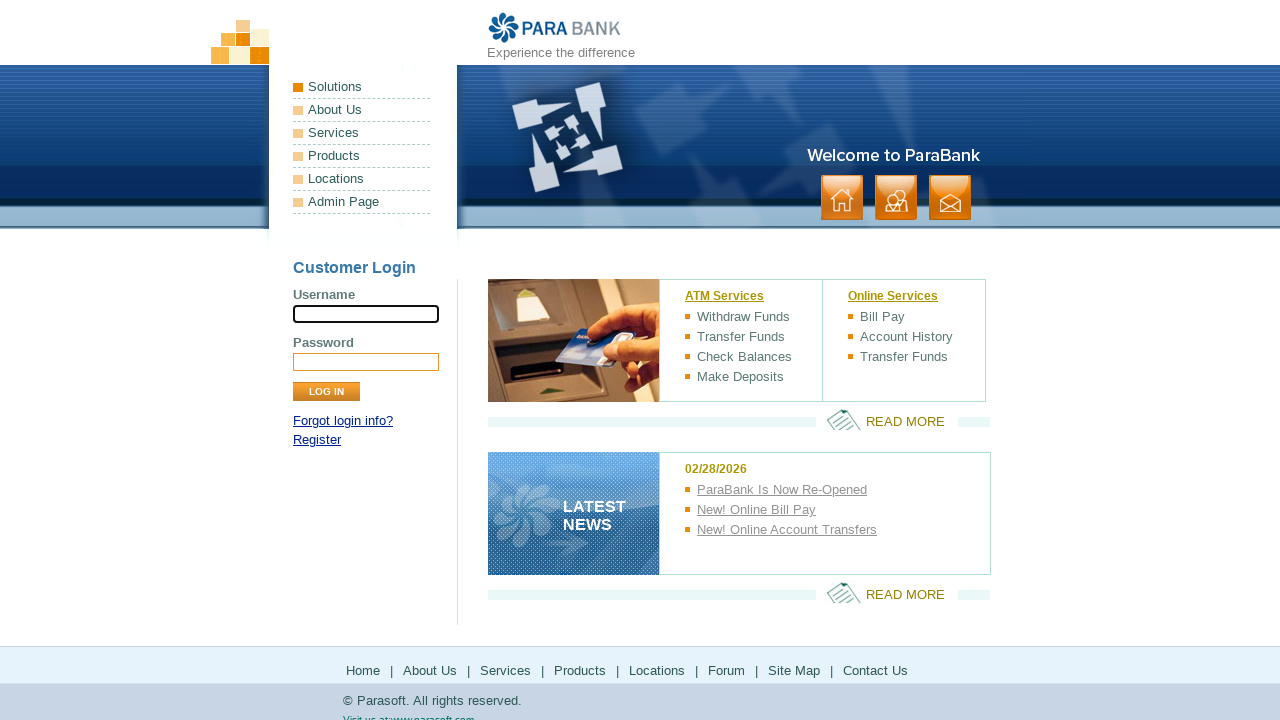

Clicked About Us navigation button at (362, 110) on xpath=//*[@id='headerPanel']/ul[1]/li[2]/a
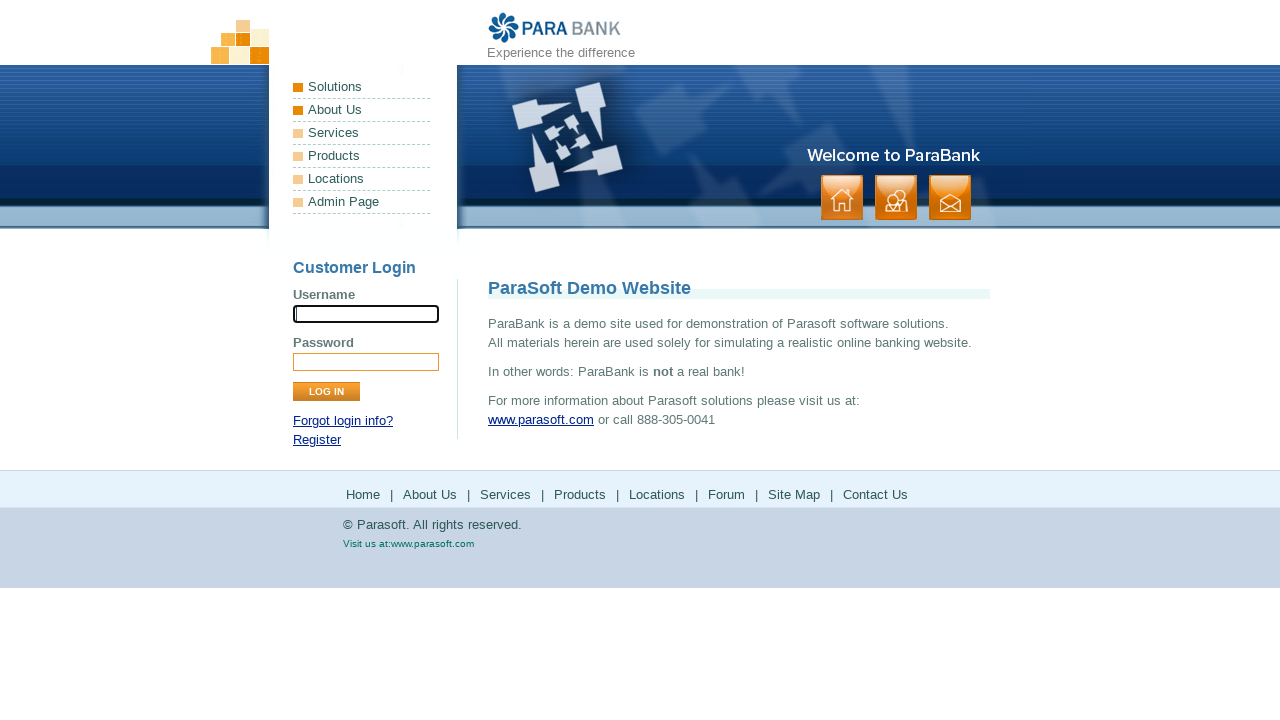

About Us page loaded with expected title 'ParaSoft Demo Website'
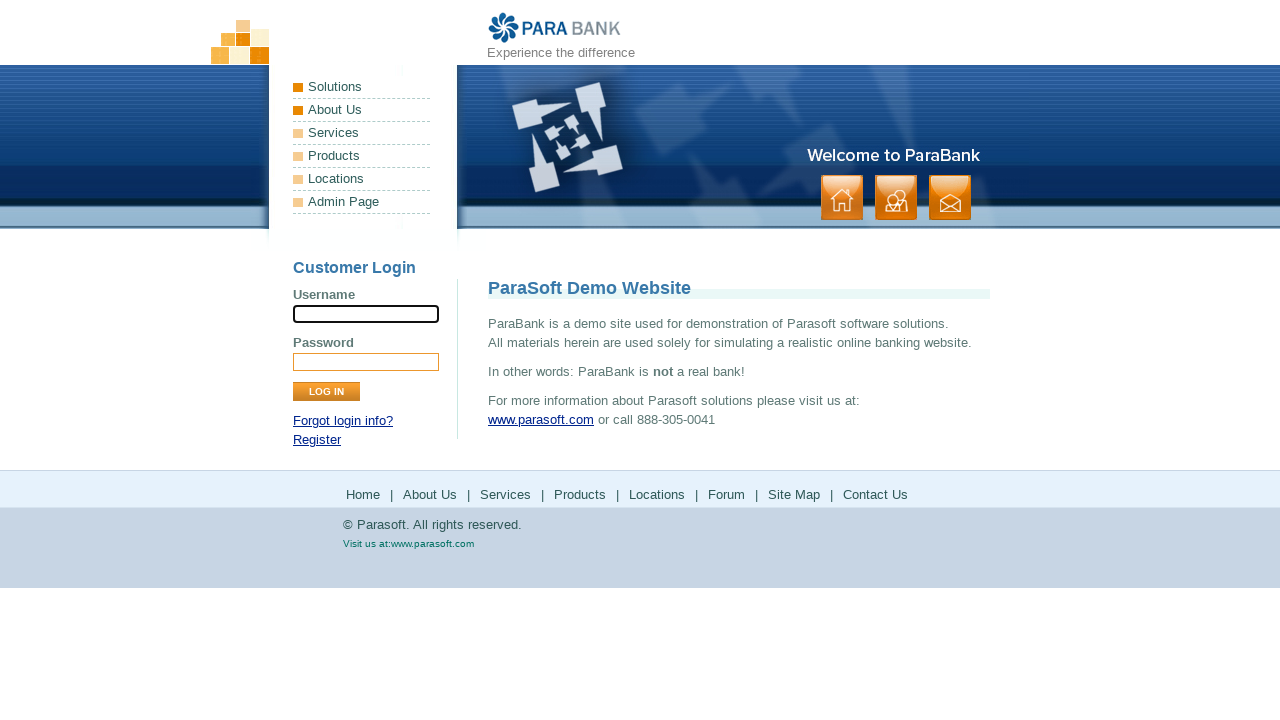

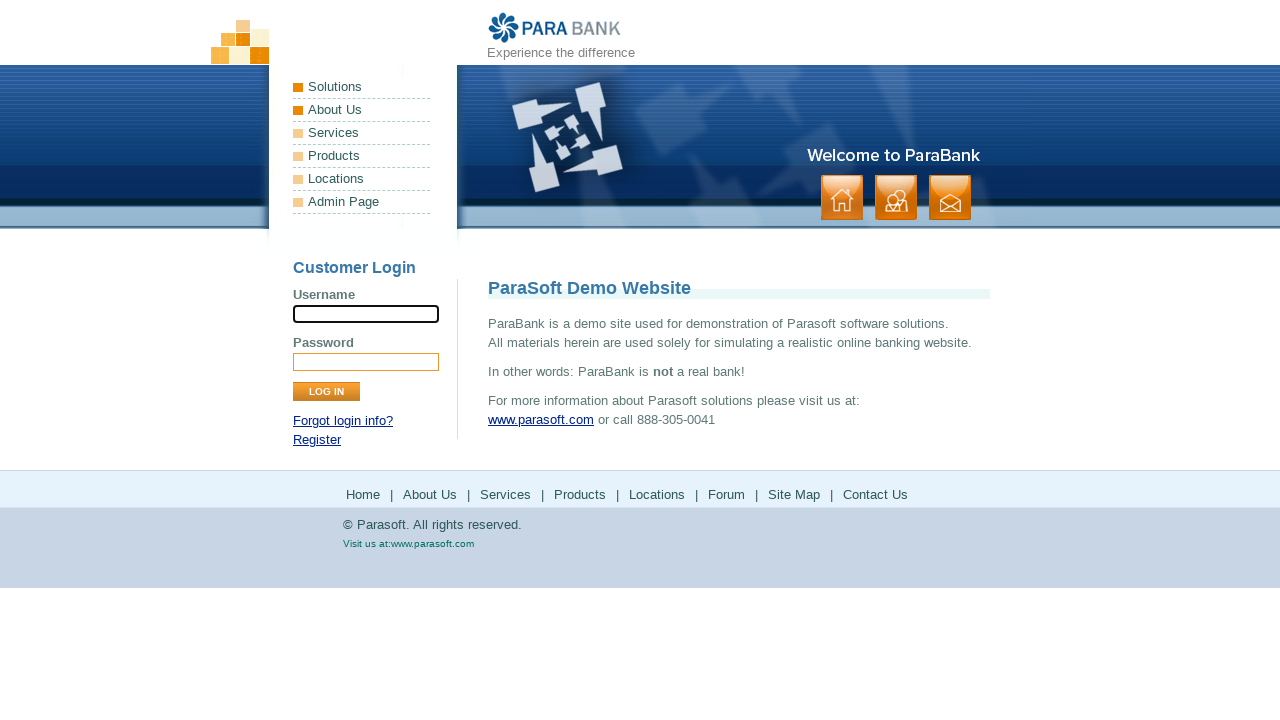